Tests flight search and validates that all displayed flight prices are under $1000

Starting URL: https://blazedemo.com/index.php

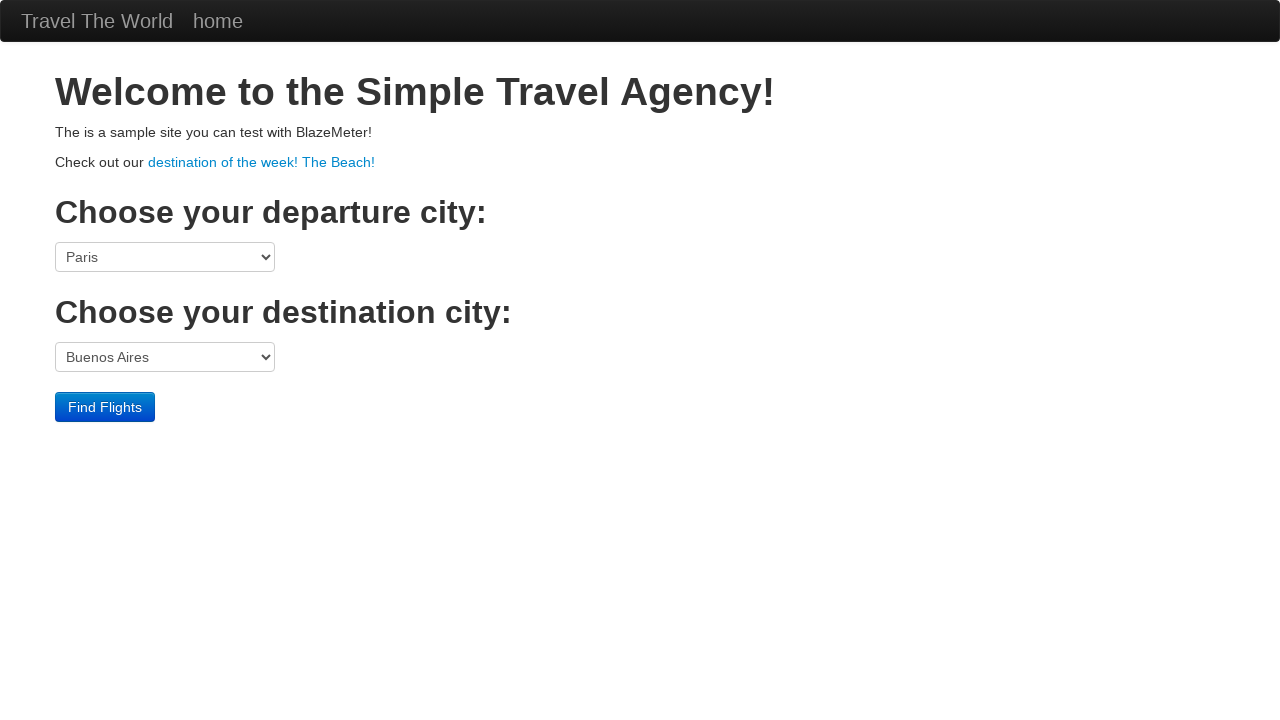

Clicked find flights button at (105, 407) on input[type='submit']
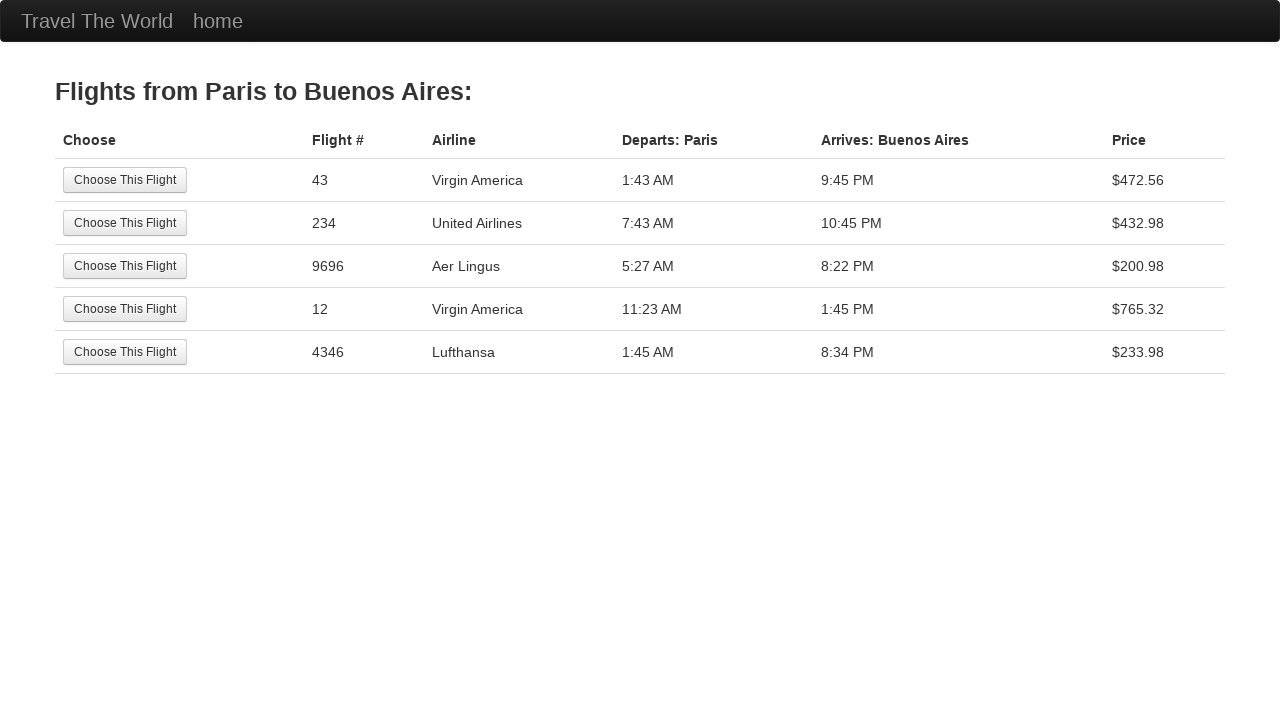

Flight results table loaded
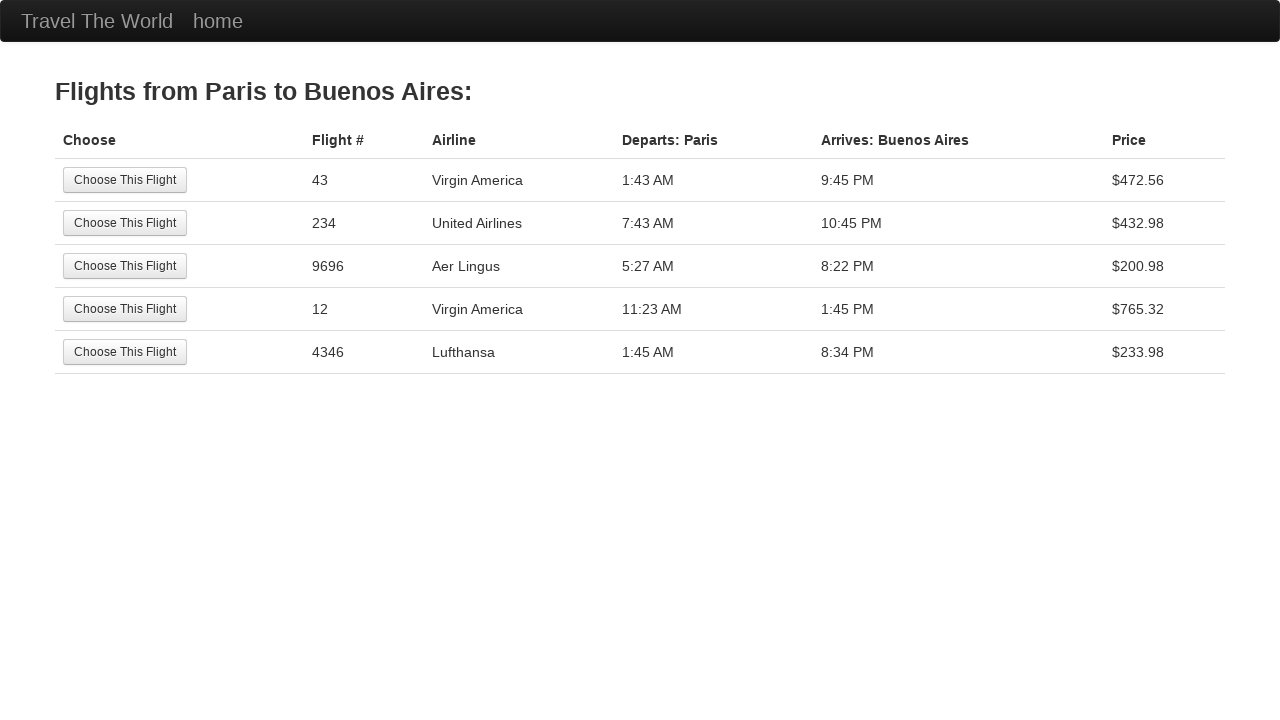

Retrieved all price elements from flight results table
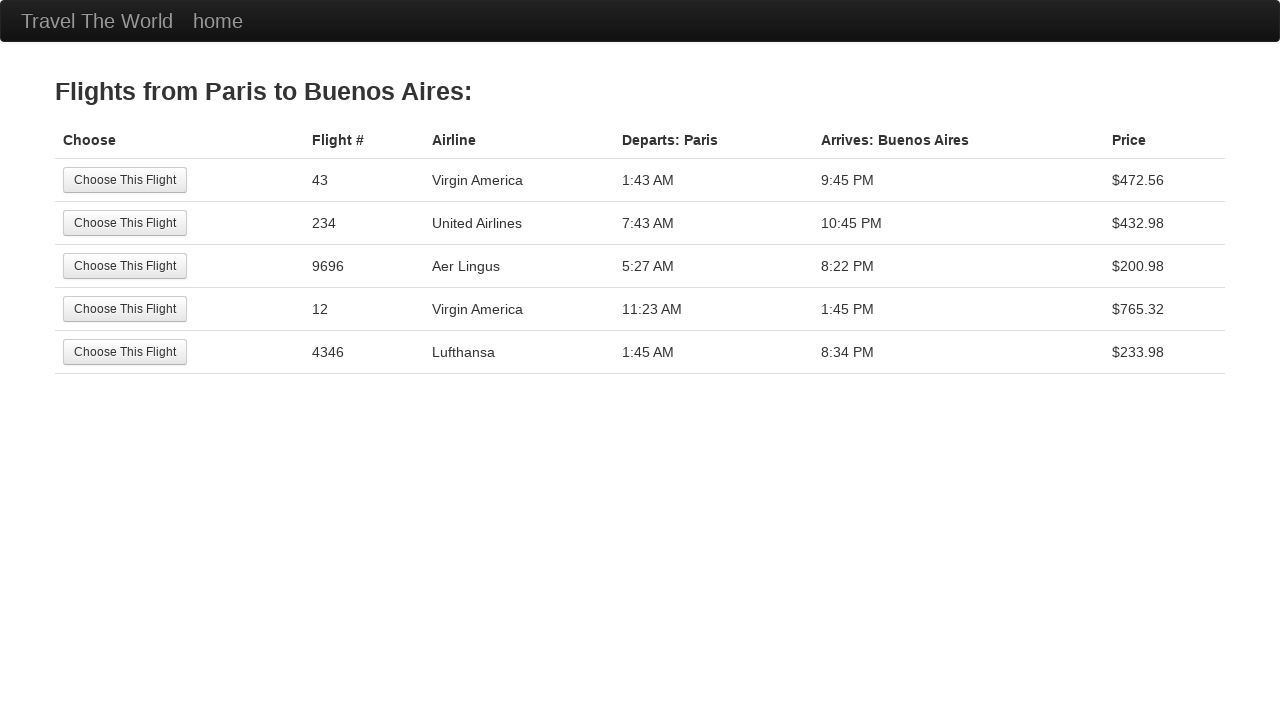

Extracted price text: $472.56
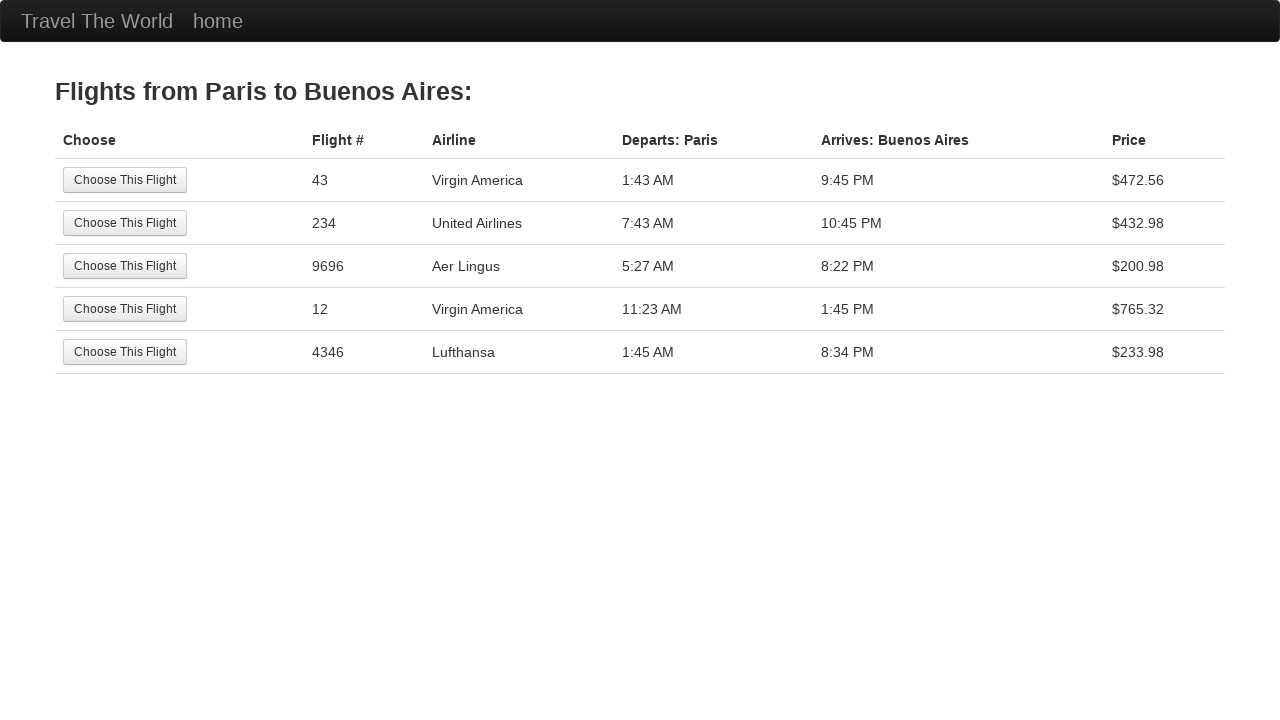

Converted price to float value: $472.56
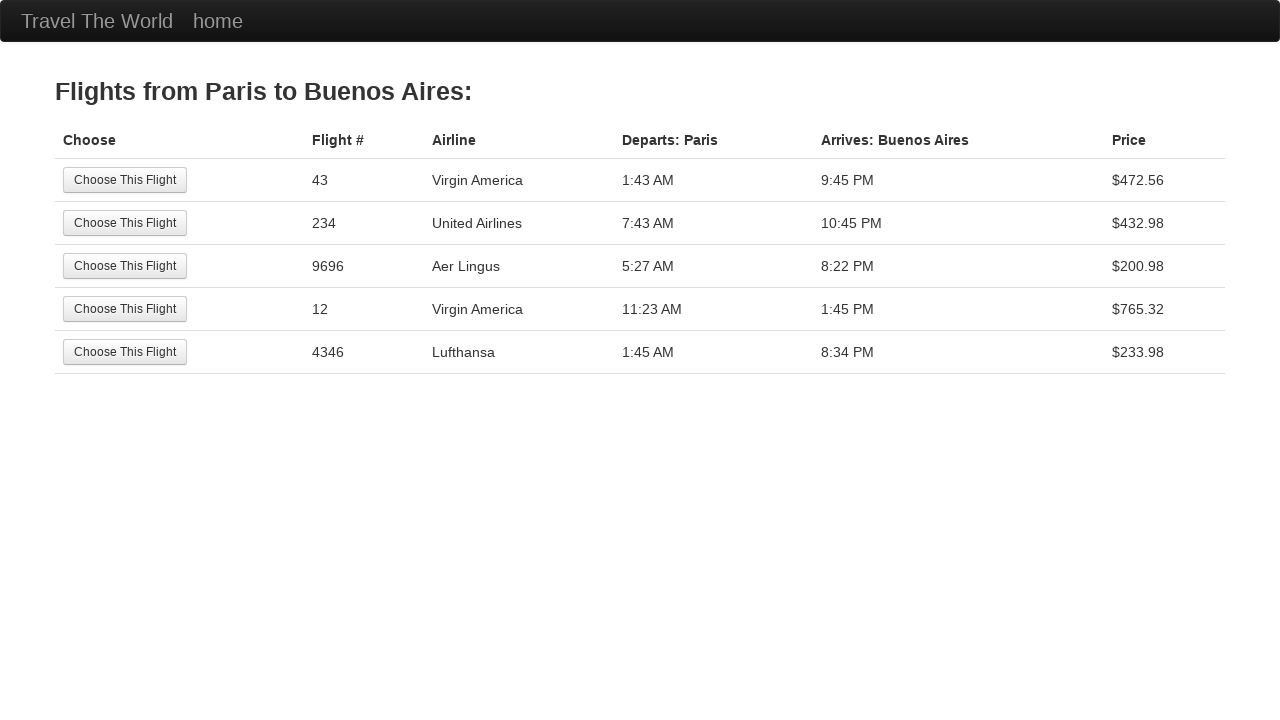

Validated that price $472.56 is under $1000
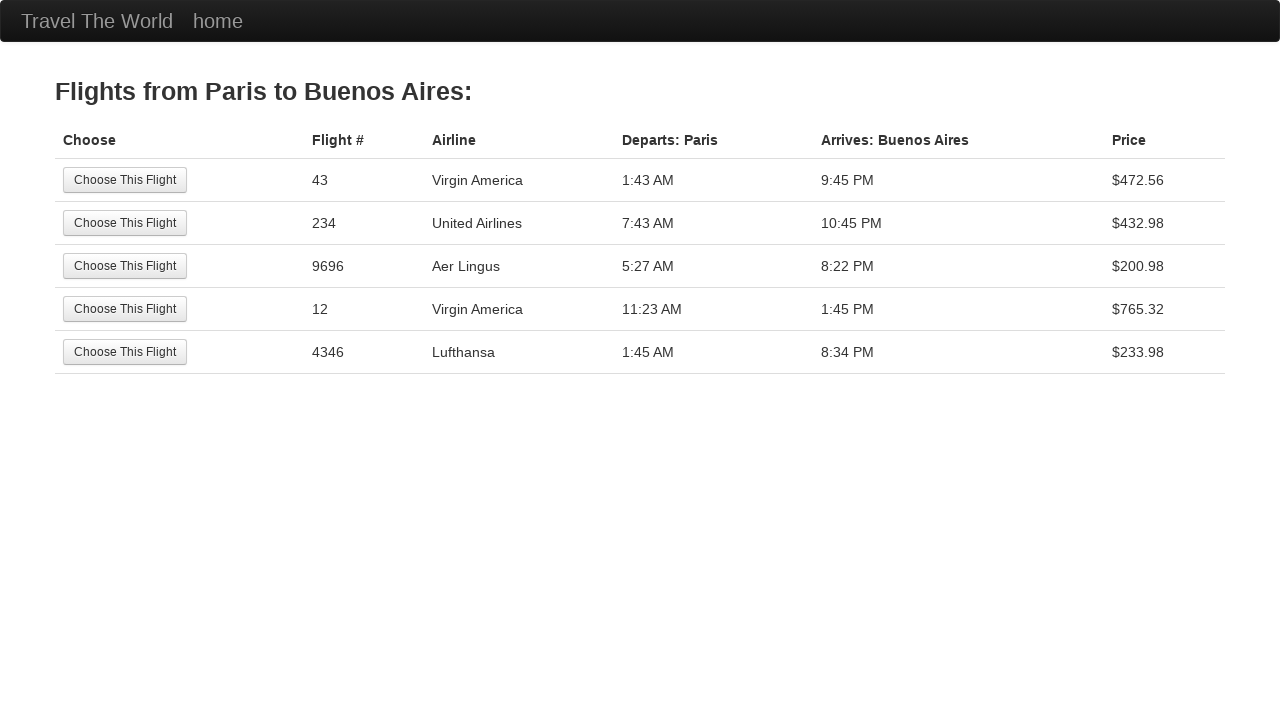

Extracted price text: $432.98
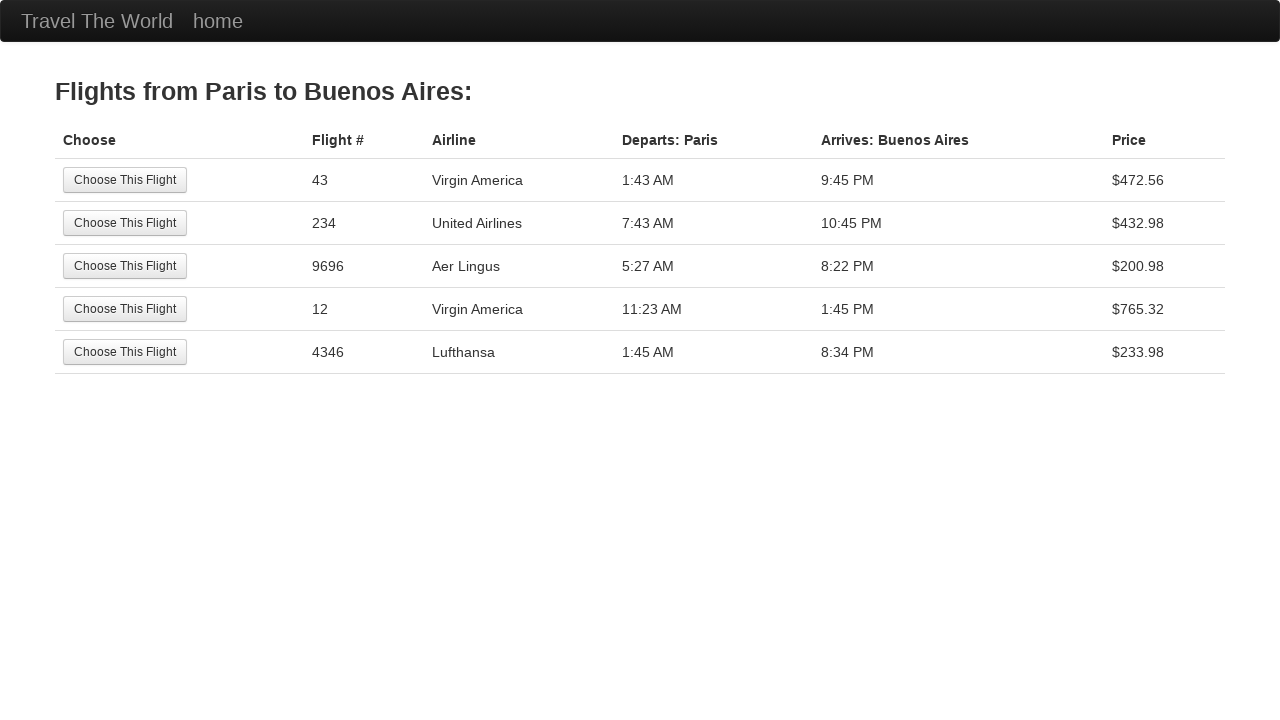

Converted price to float value: $432.98
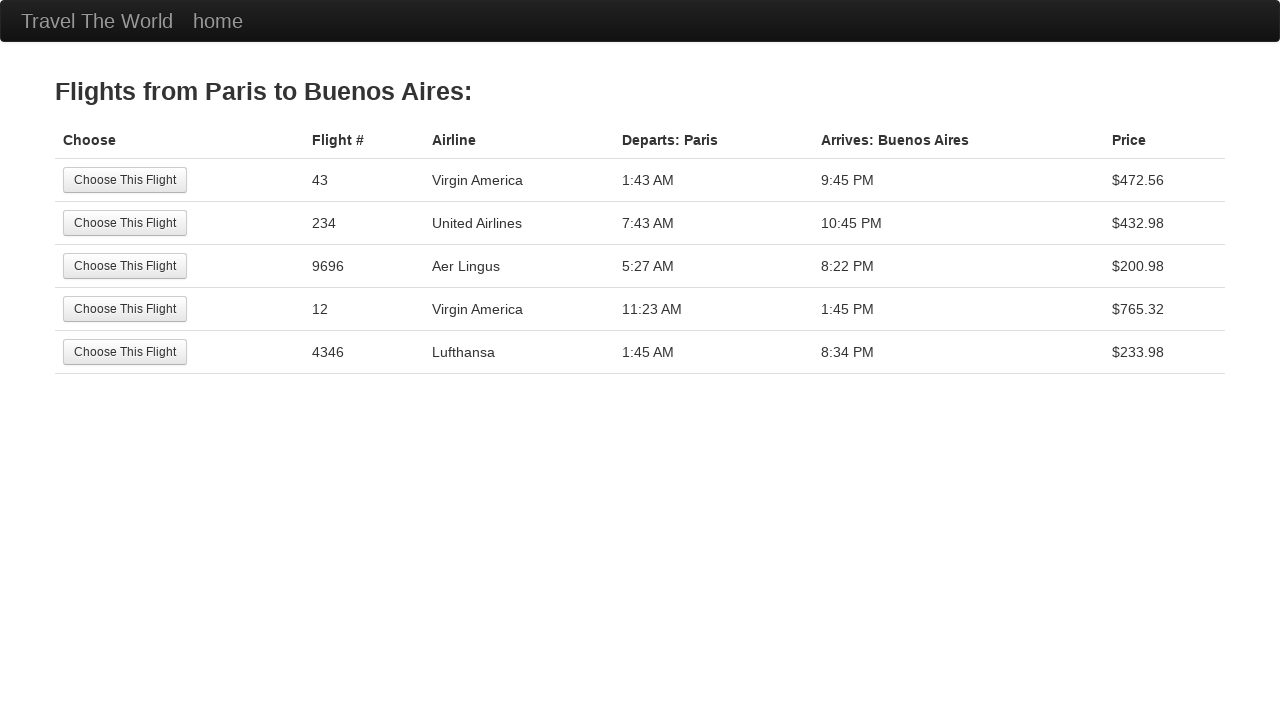

Validated that price $432.98 is under $1000
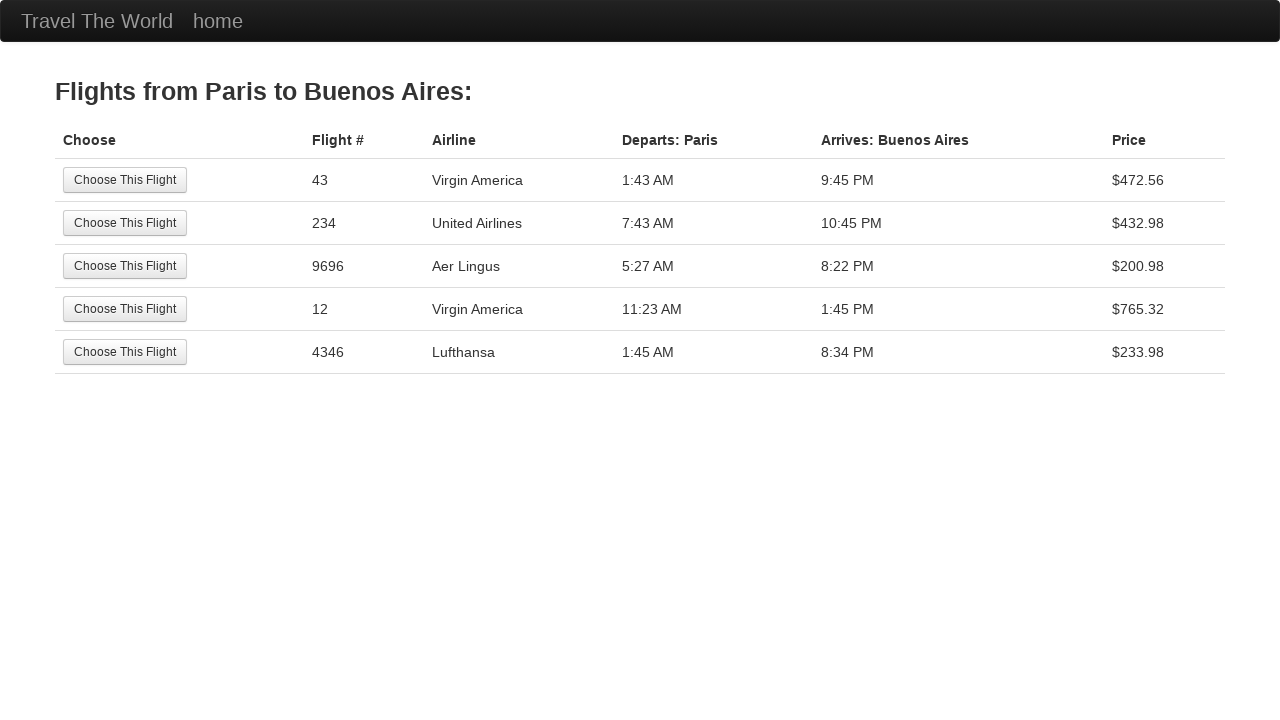

Extracted price text: $200.98
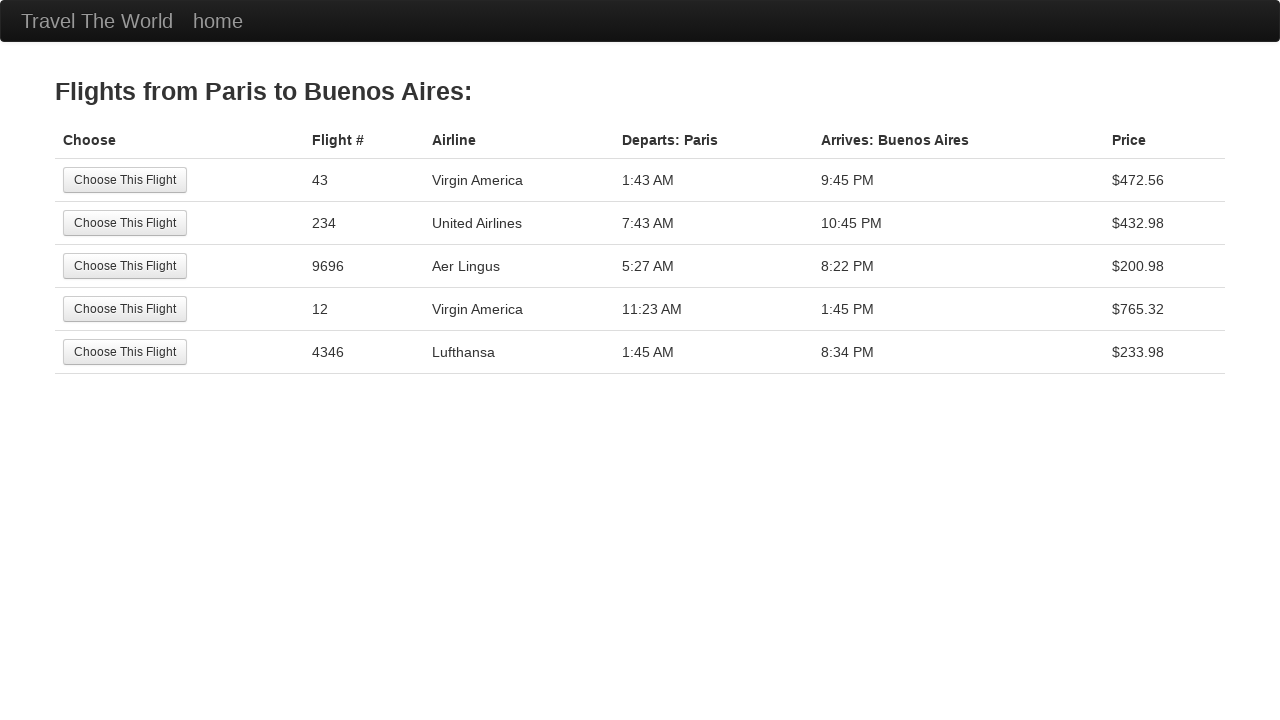

Converted price to float value: $200.98
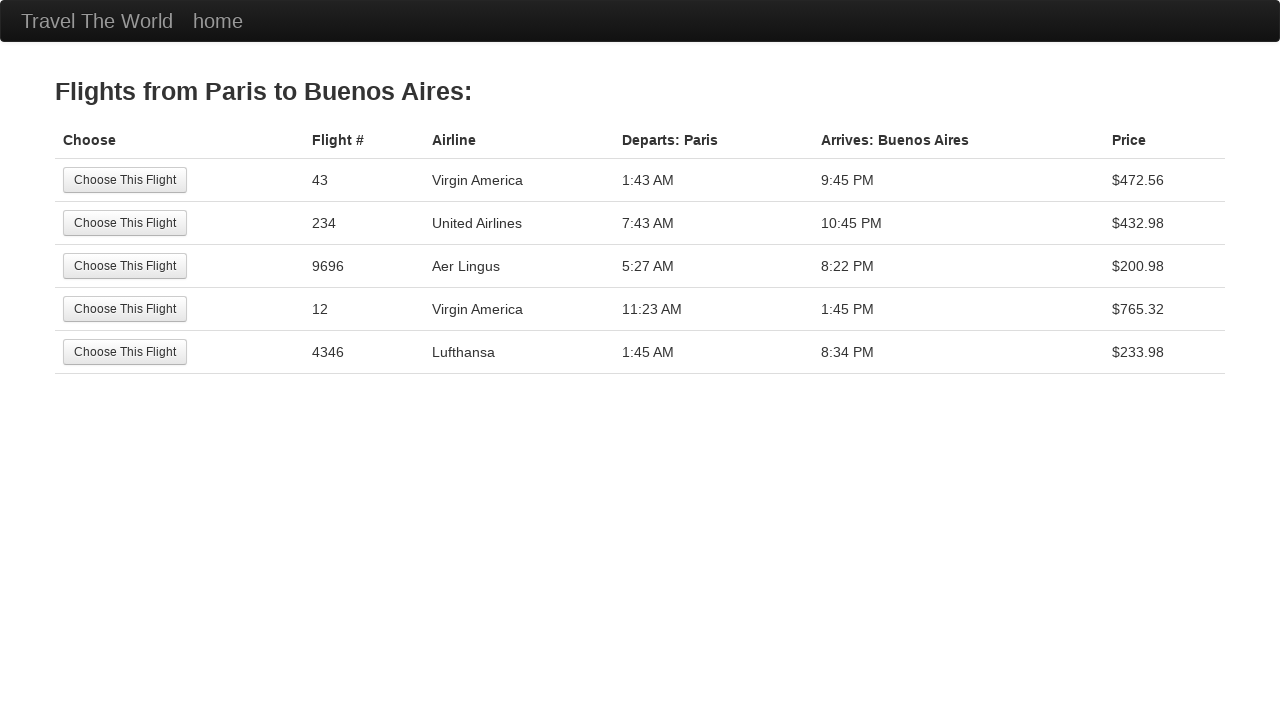

Validated that price $200.98 is under $1000
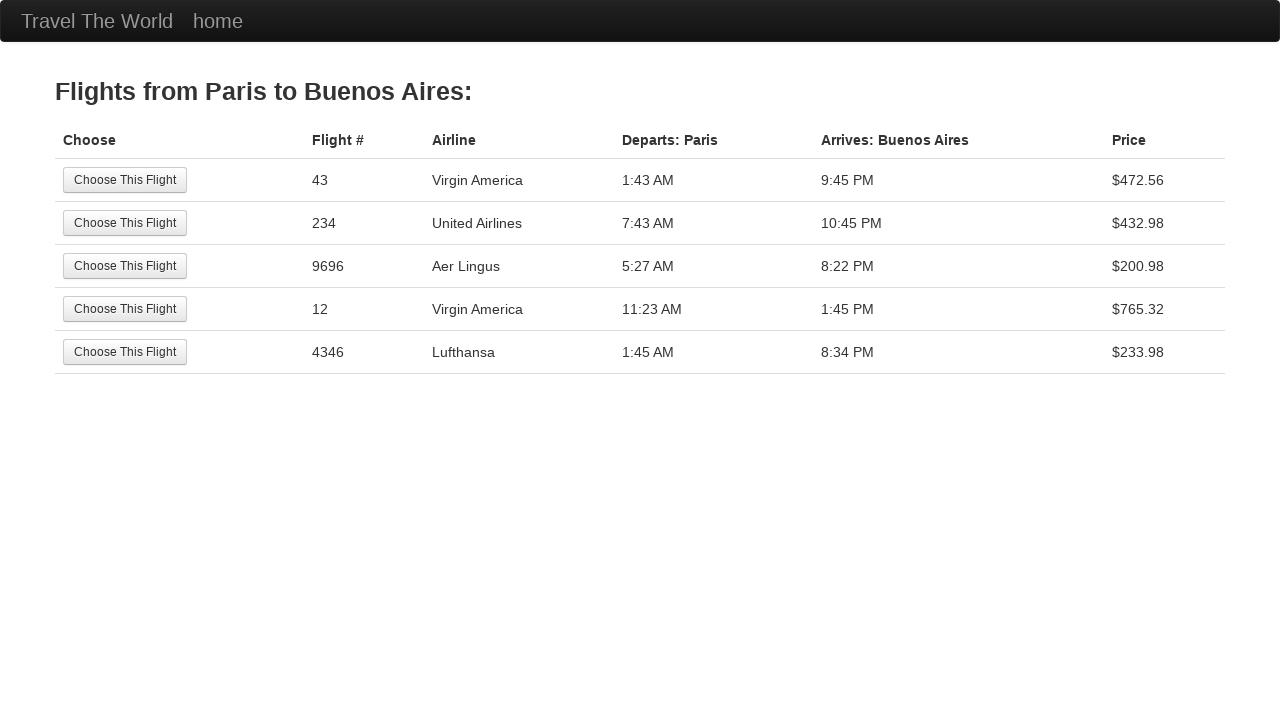

Extracted price text: $765.32
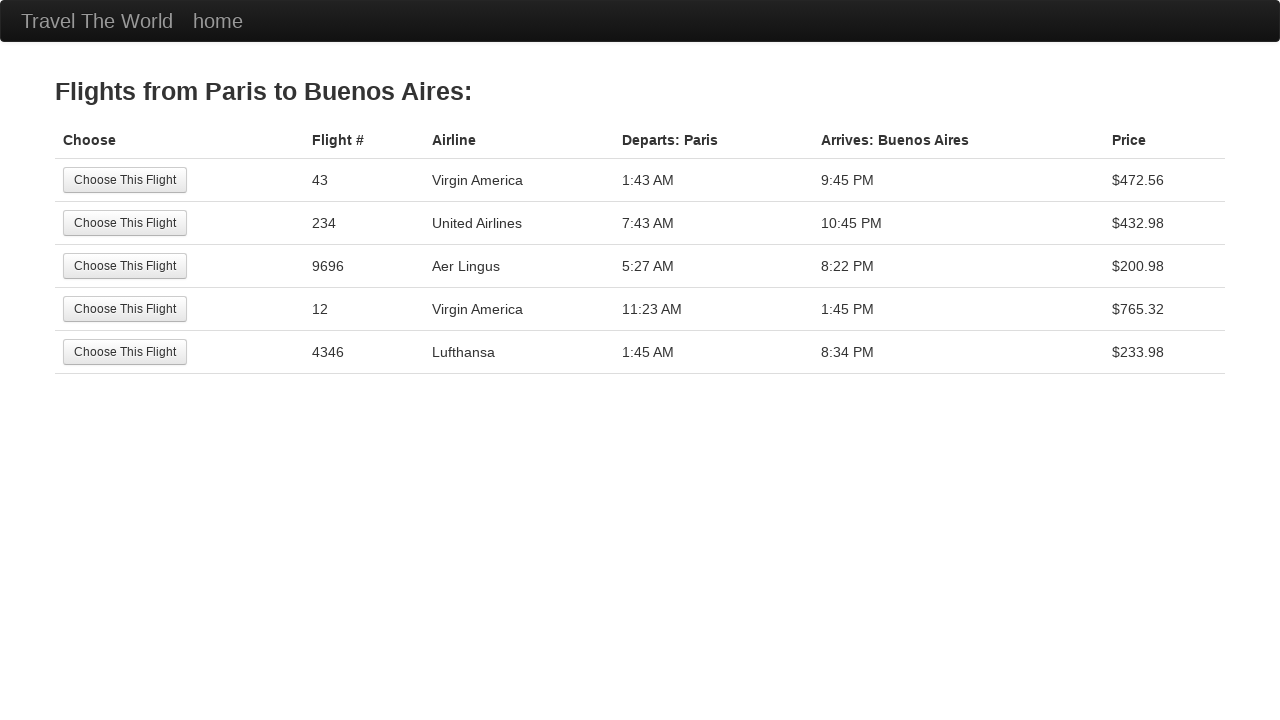

Converted price to float value: $765.32
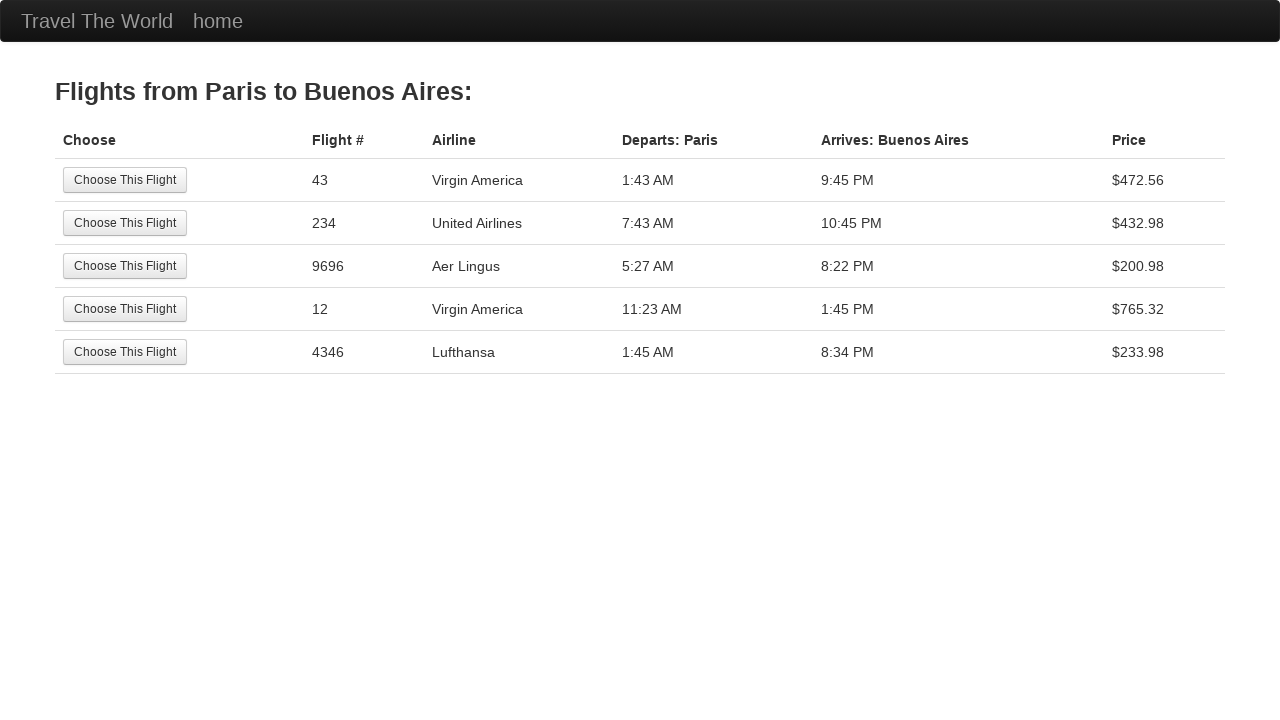

Validated that price $765.32 is under $1000
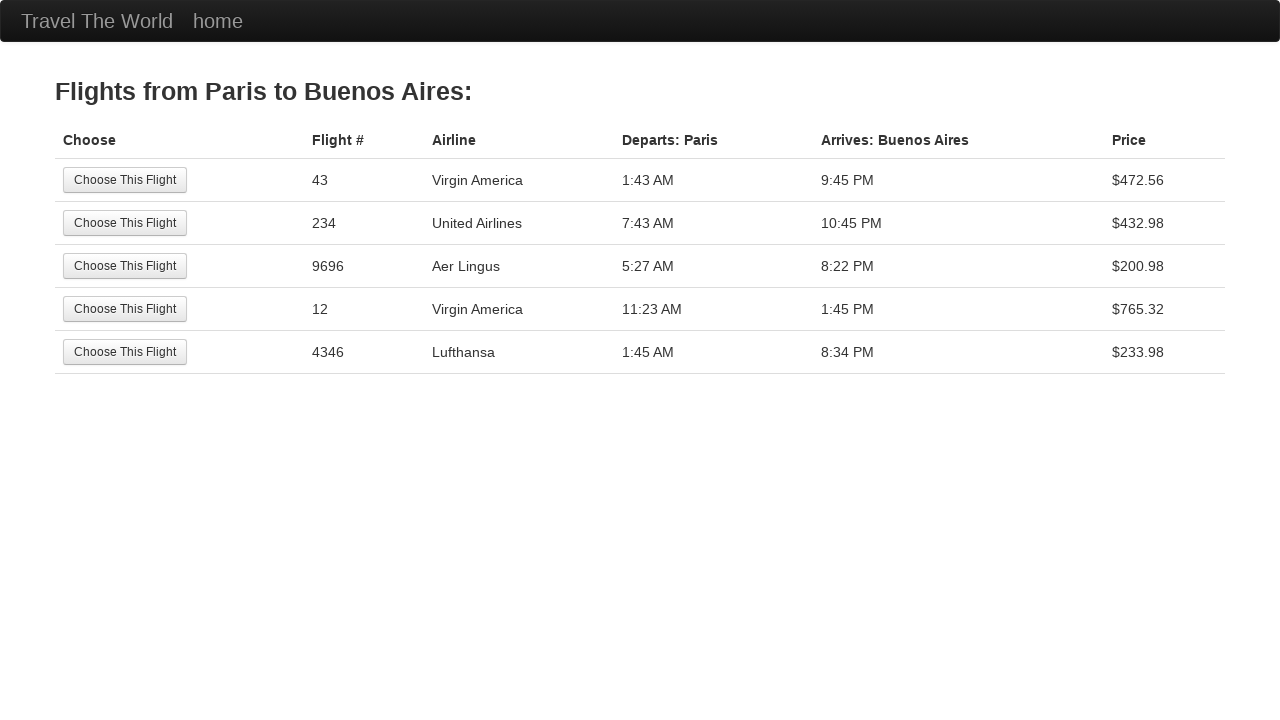

Extracted price text: $233.98
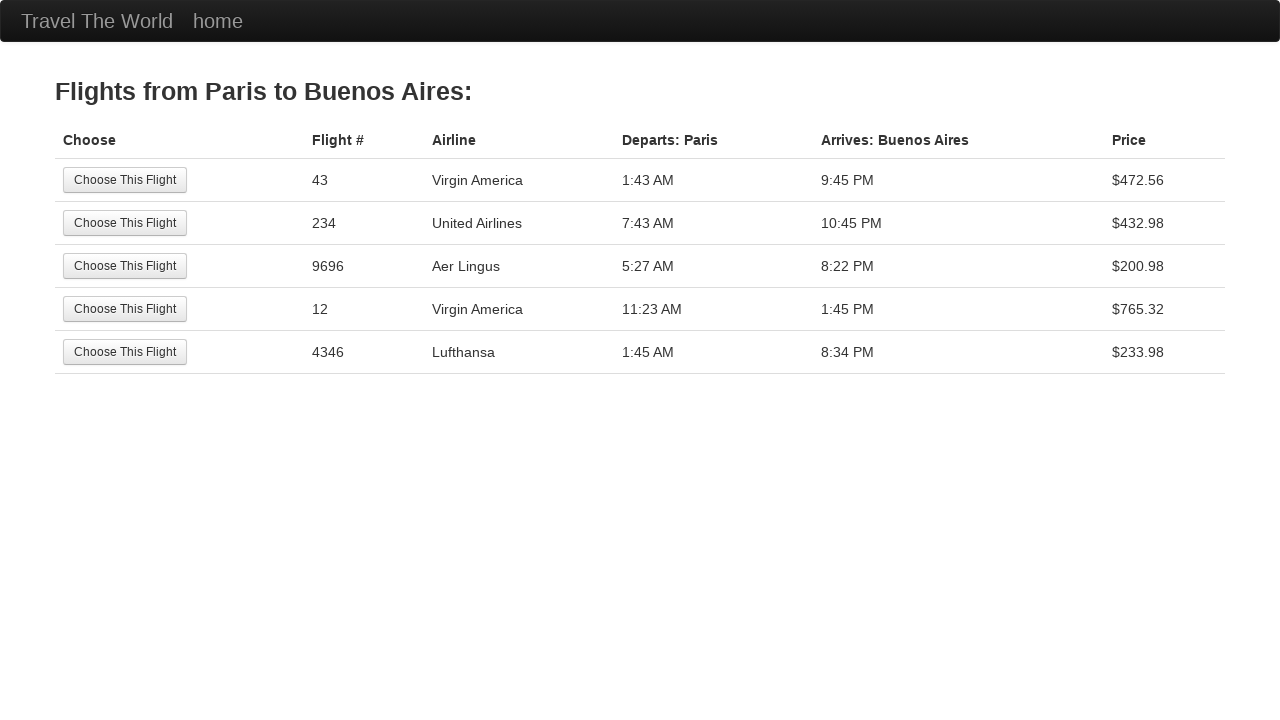

Converted price to float value: $233.98
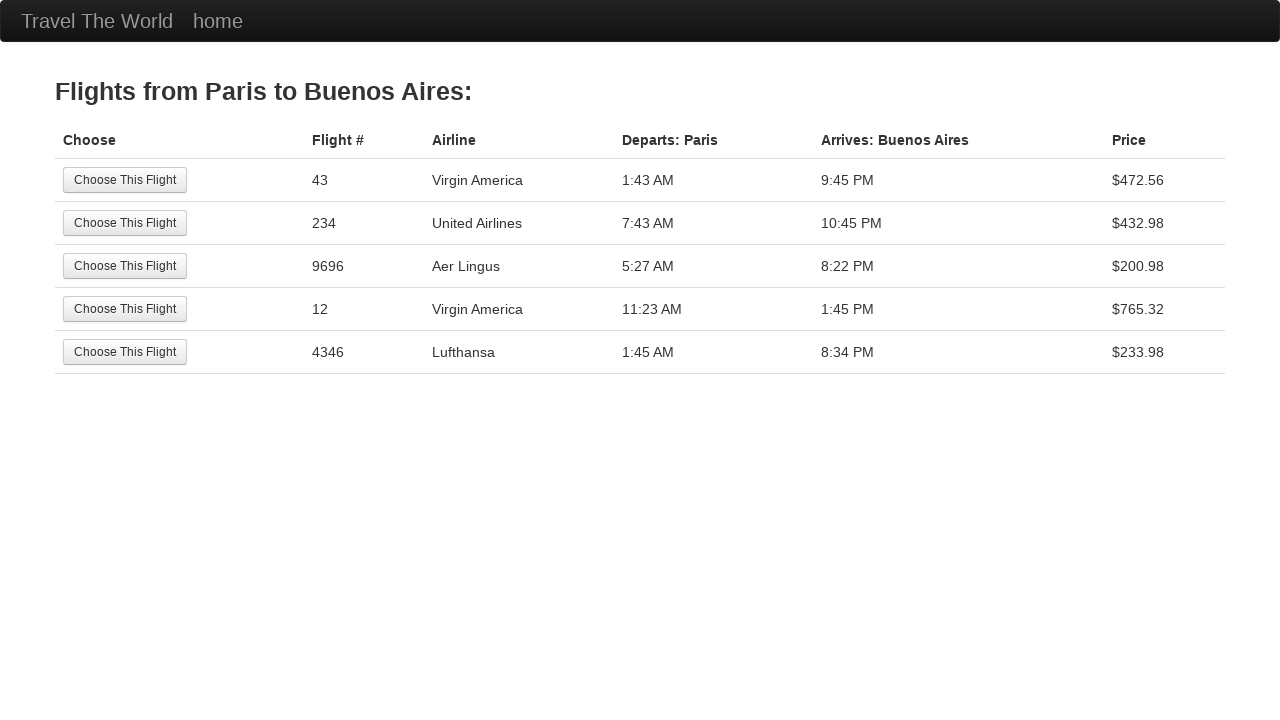

Validated that price $233.98 is under $1000
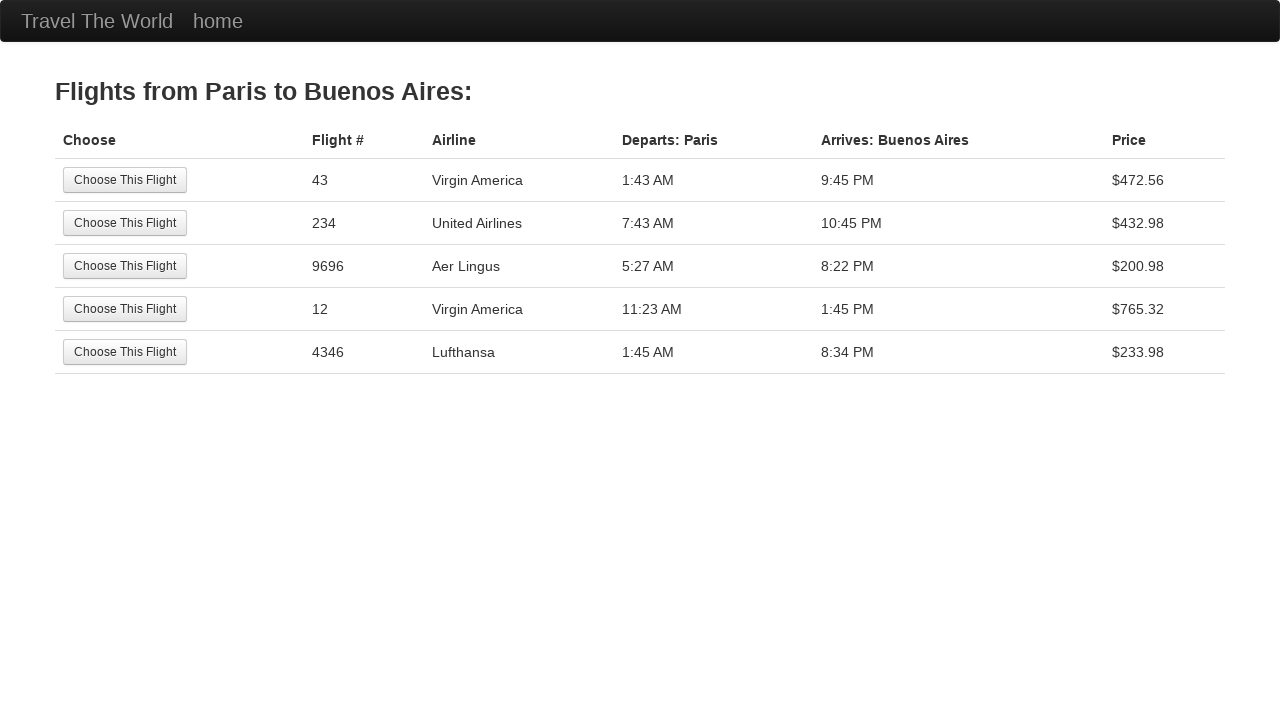

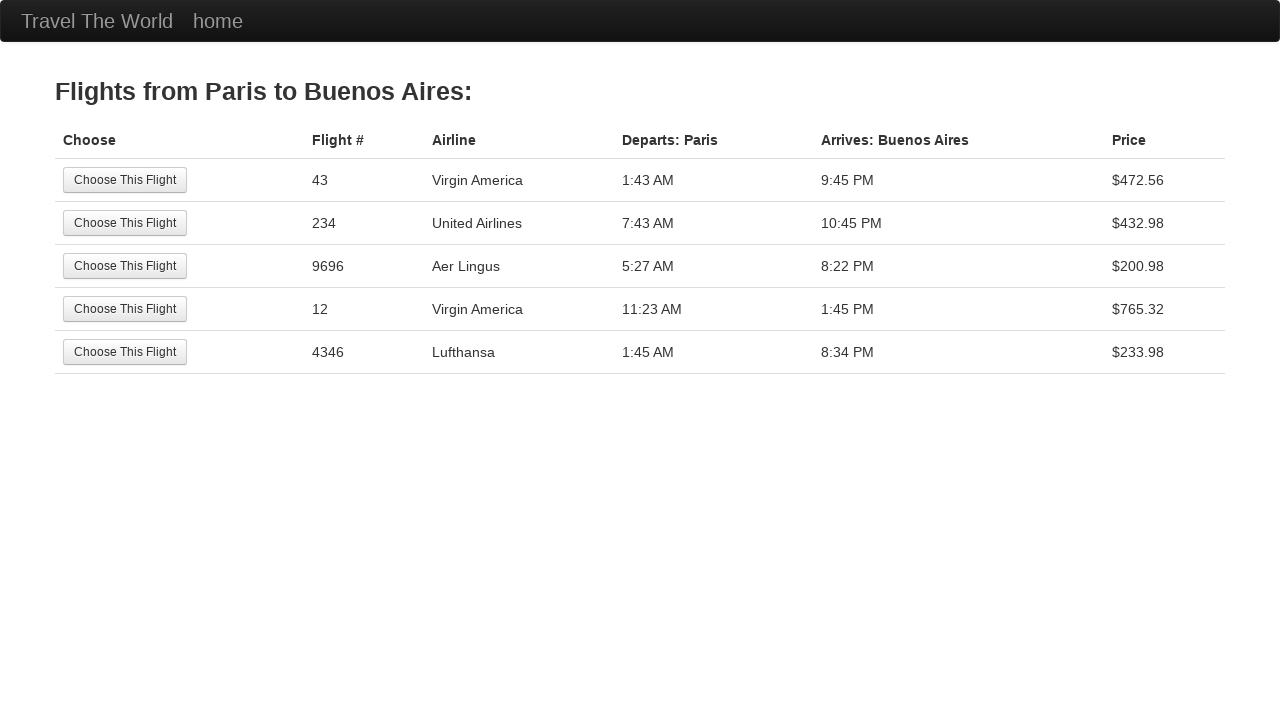